Tests the product search functionality on a practice e-commerce site by entering a search term in the search box to filter products.

Starting URL: https://rahulshettyacademy.com/seleniumPractise/#/

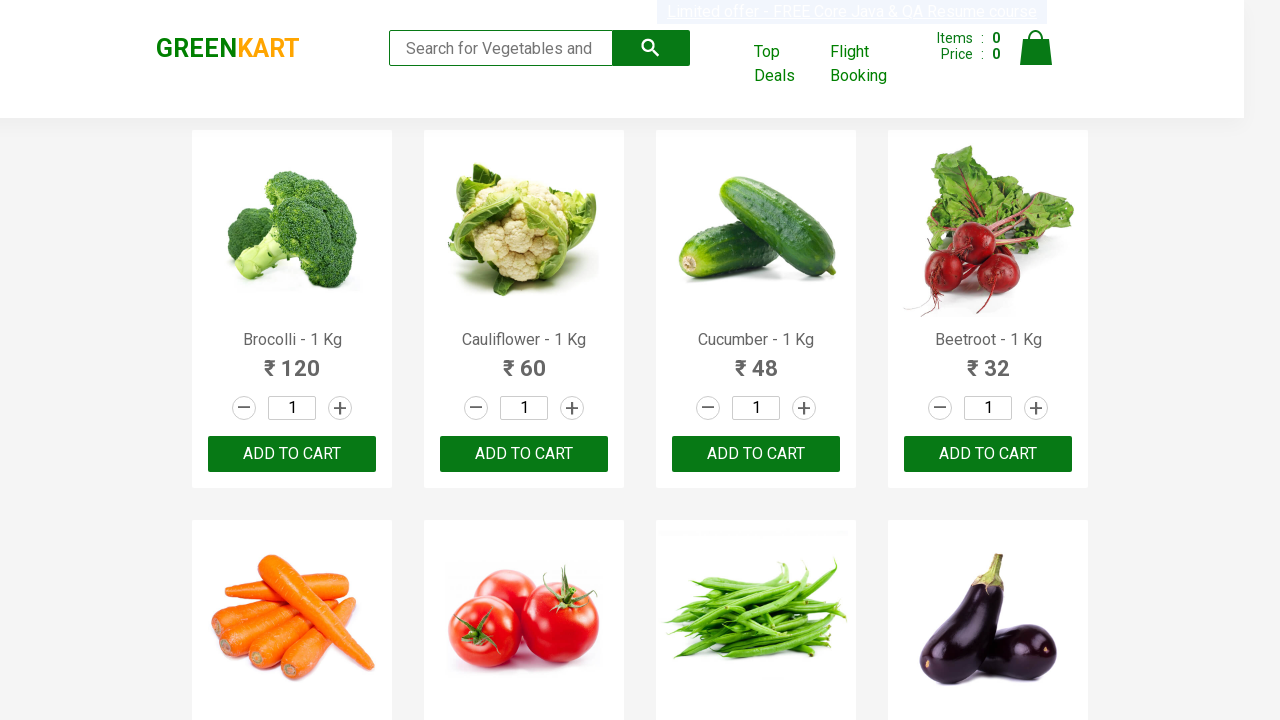

Entered search term 'ber' in search box to filter products on .search-keyword
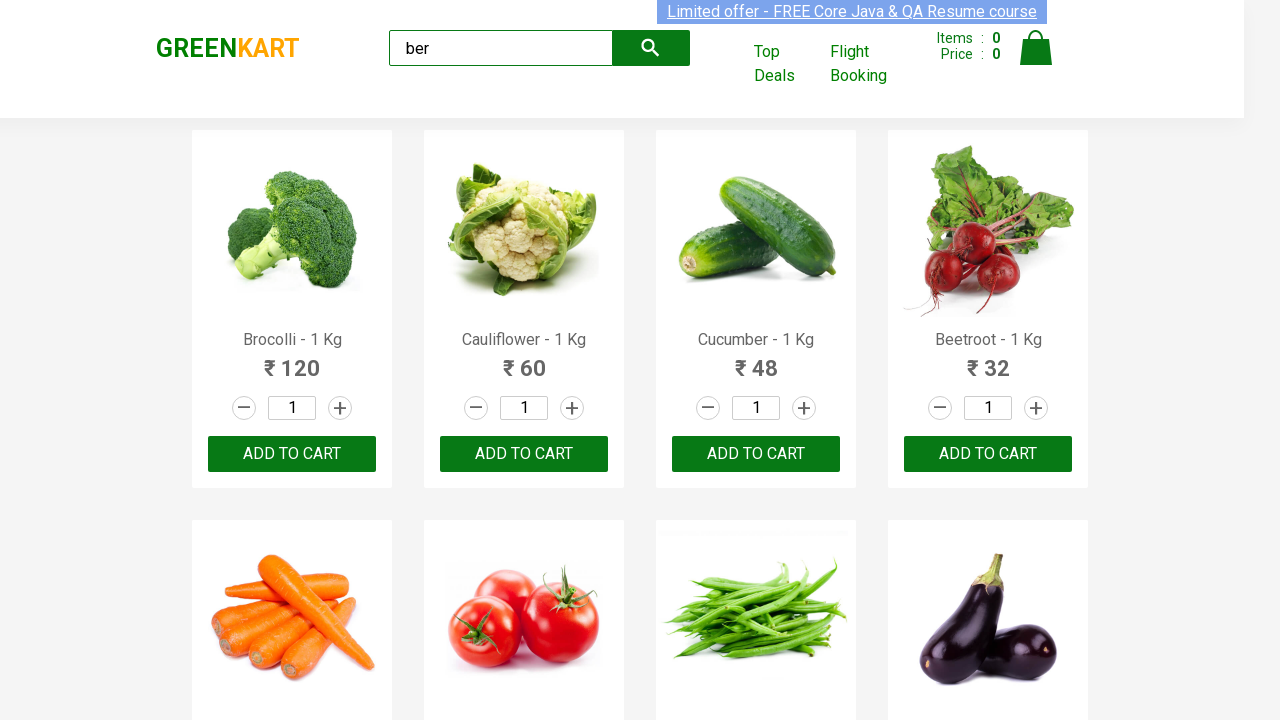

Waited 2000ms for filtered product results to appear
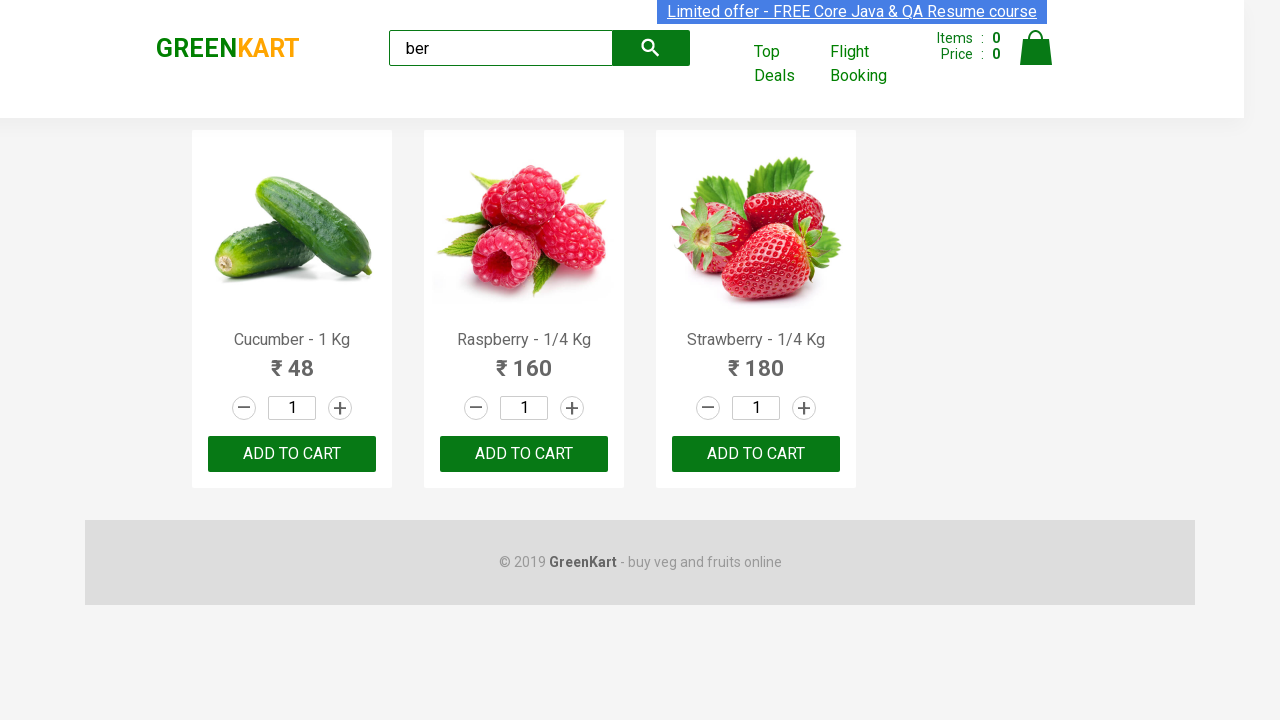

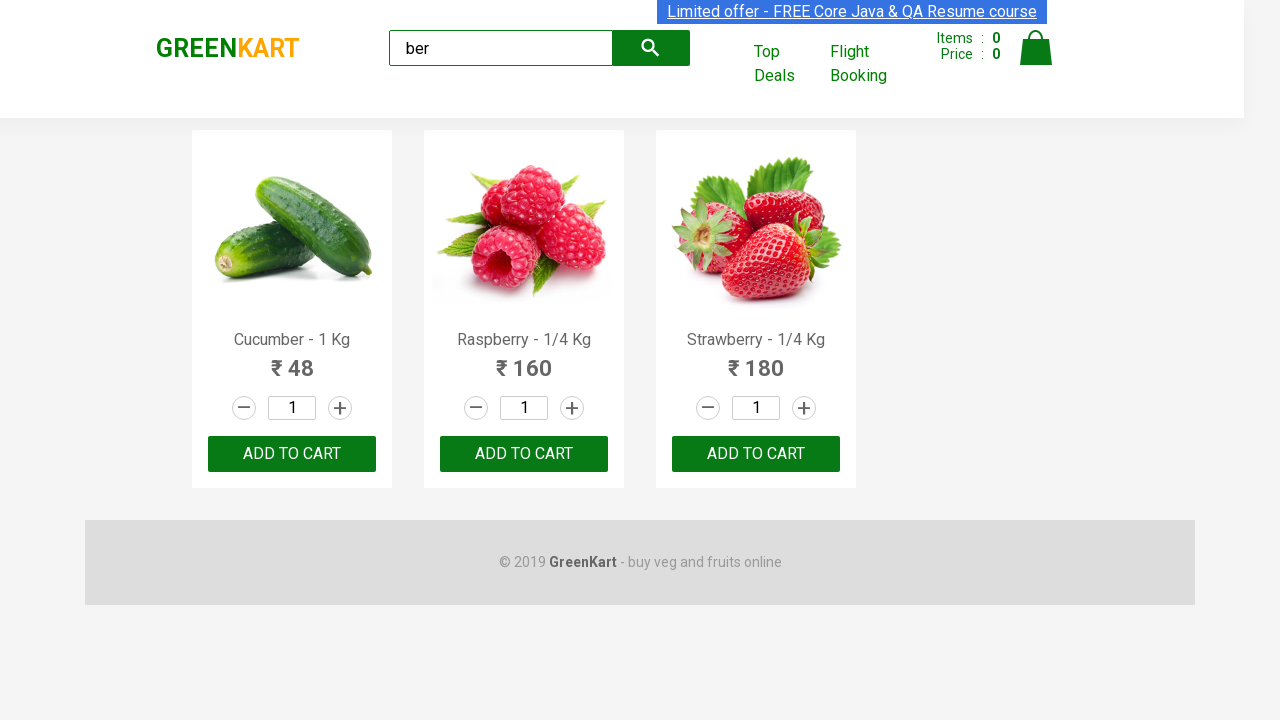